Tests the e-commerce flow by searching for a product, adding "Cashews" to cart, and proceeding through checkout to place an order.

Starting URL: https://rahulshettyacademy.com/seleniumPractise/#/

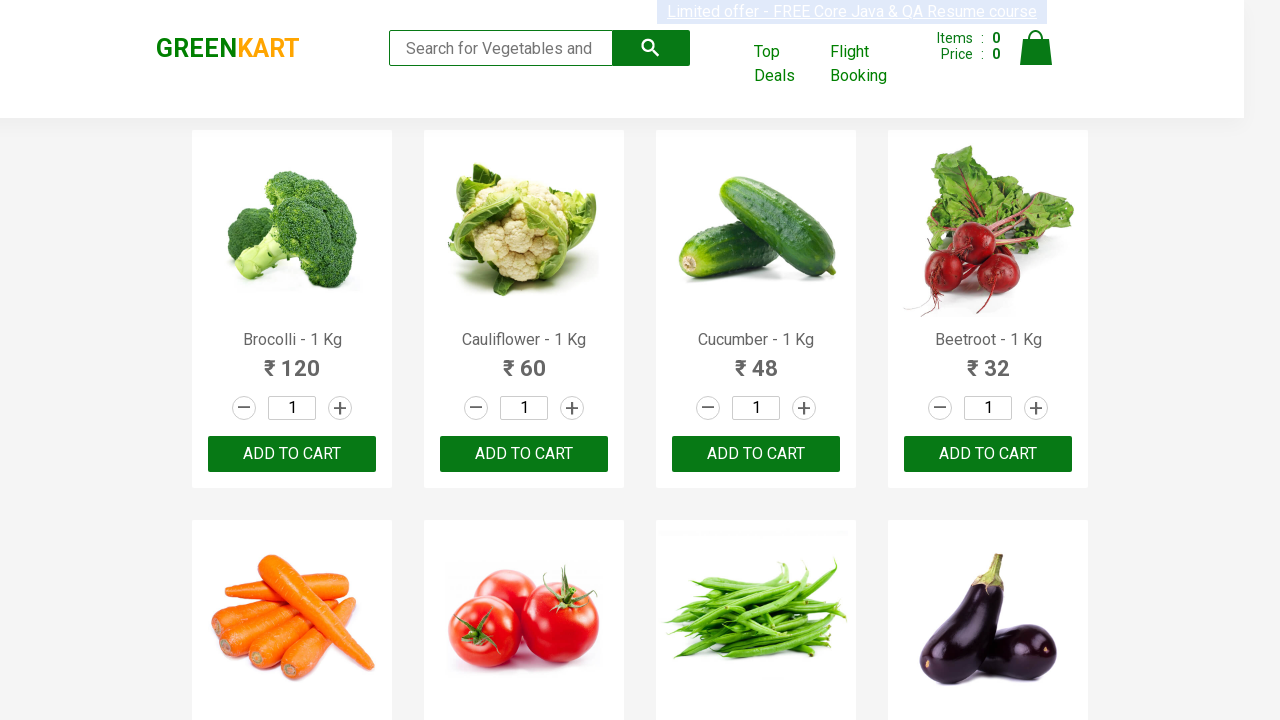

Filled search box with 'ca' to find Cashews on .search-keyword
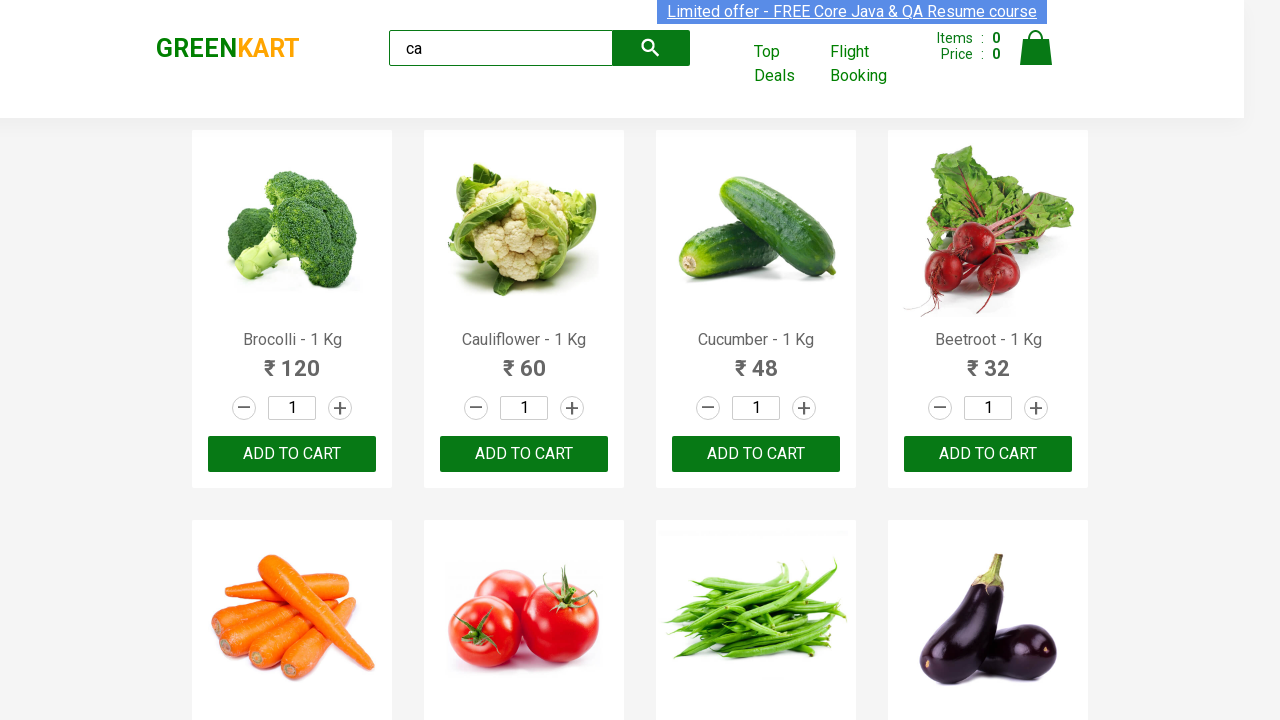

Waited for products to load
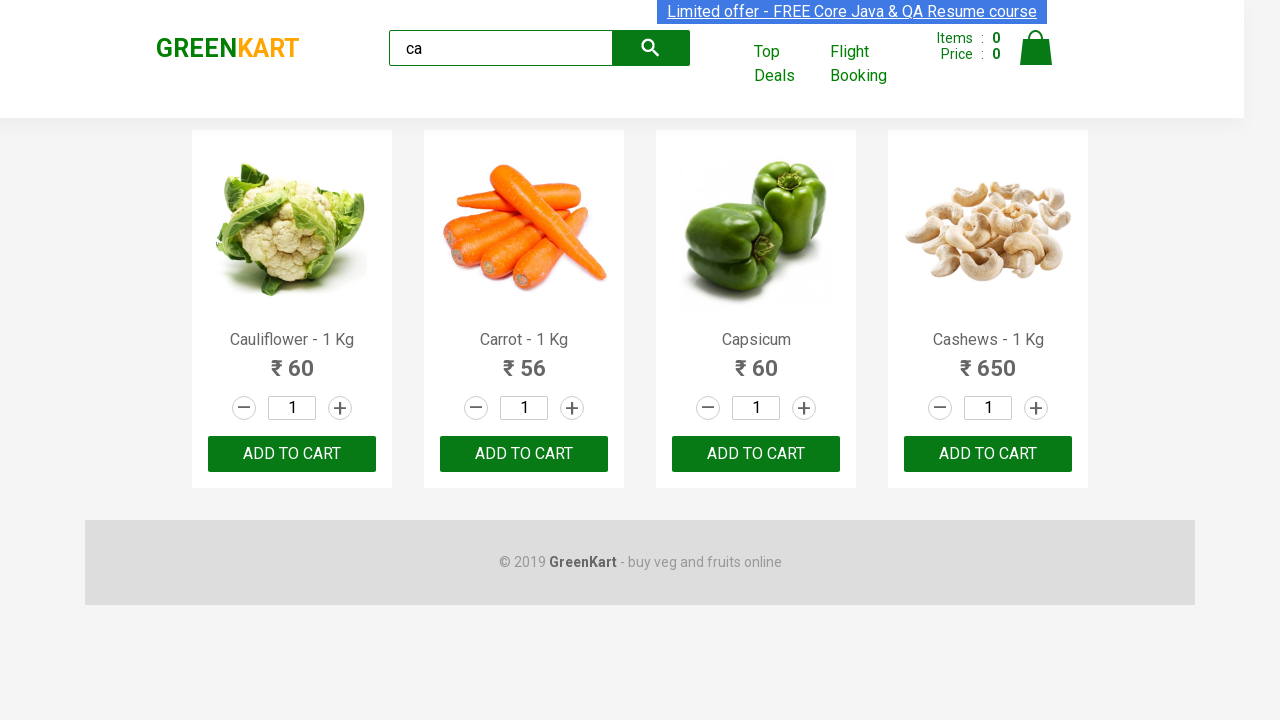

Located all product elements
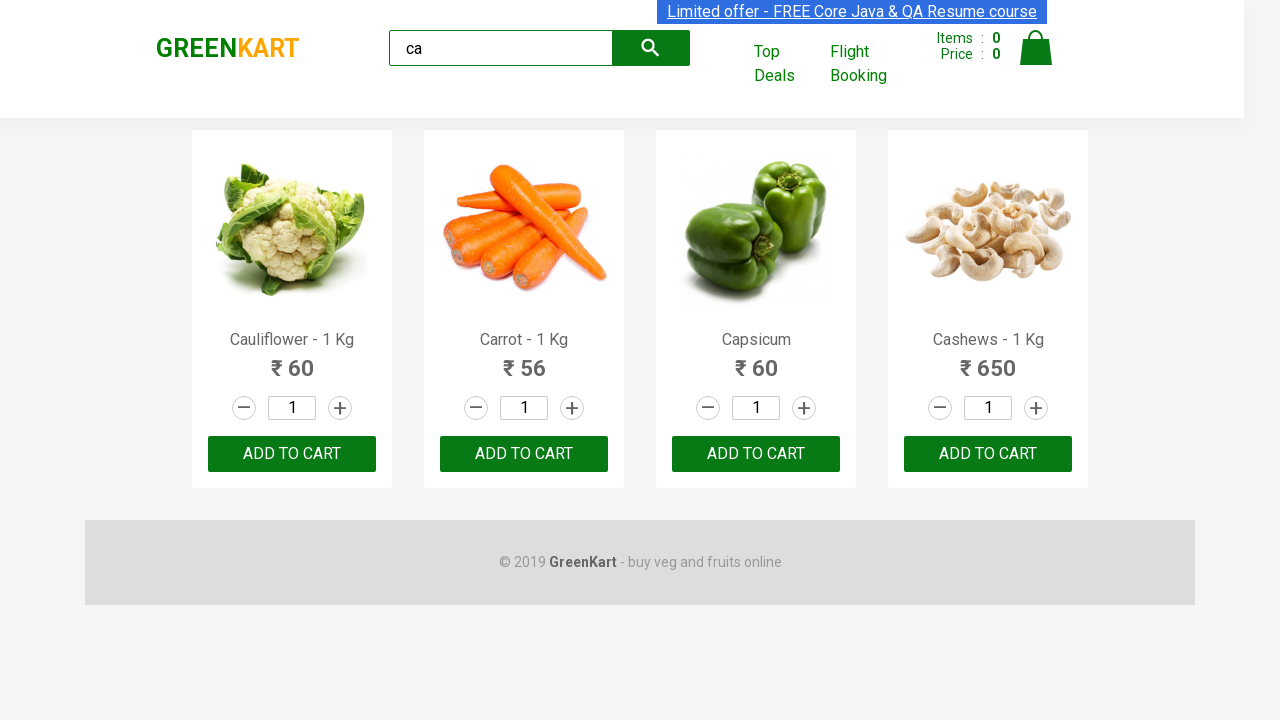

Found 4 products on page
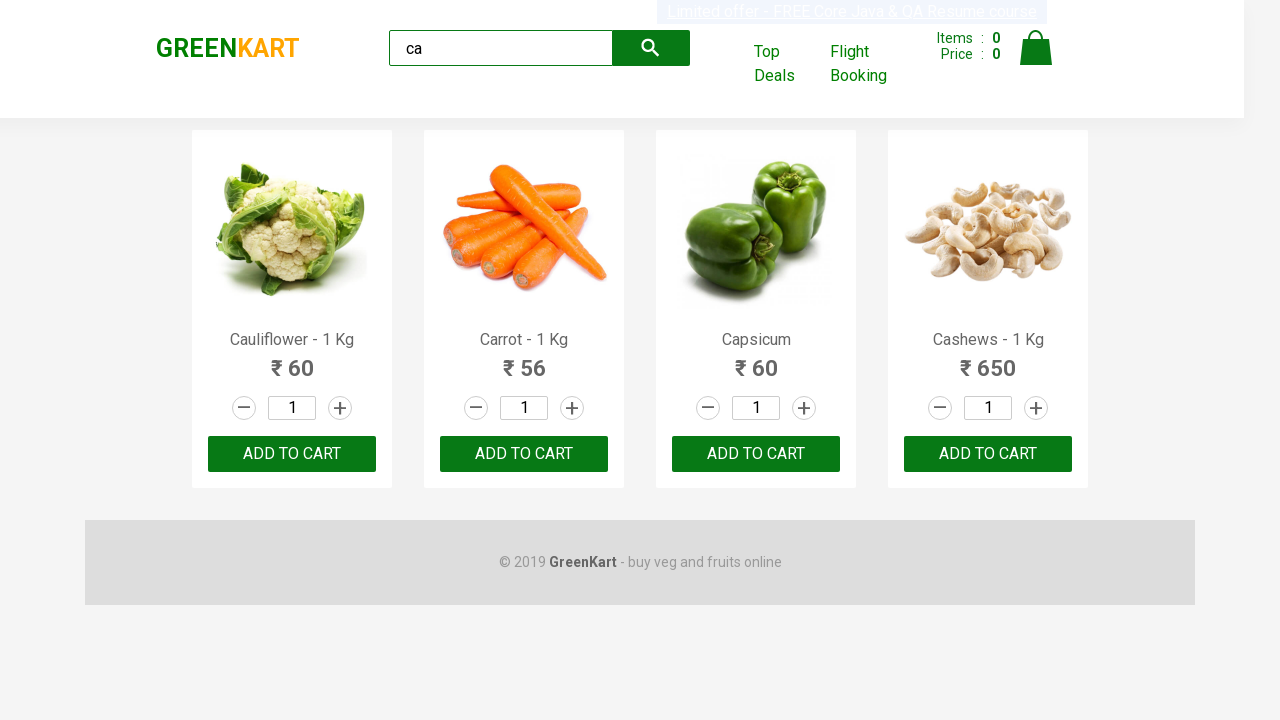

Added Cashews to cart at (988, 454) on .products .product >> nth=3 >> button
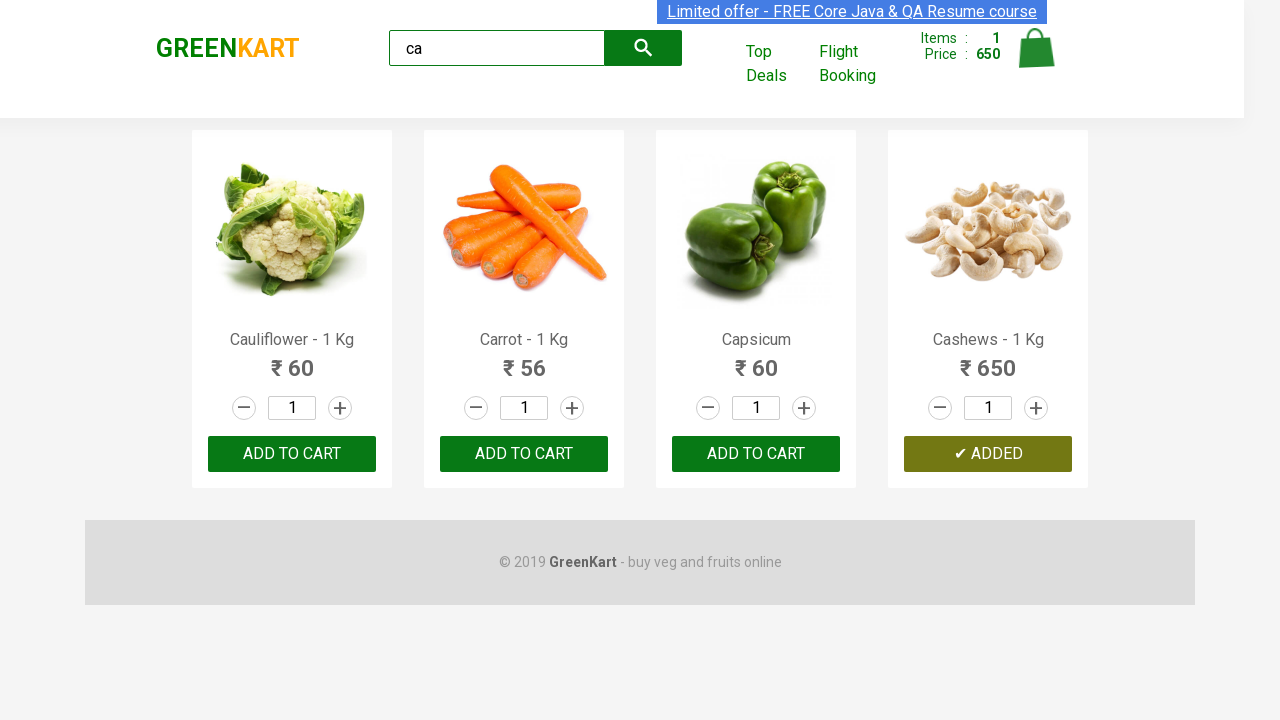

Clicked cart icon to open cart at (1036, 48) on .cart-icon > img
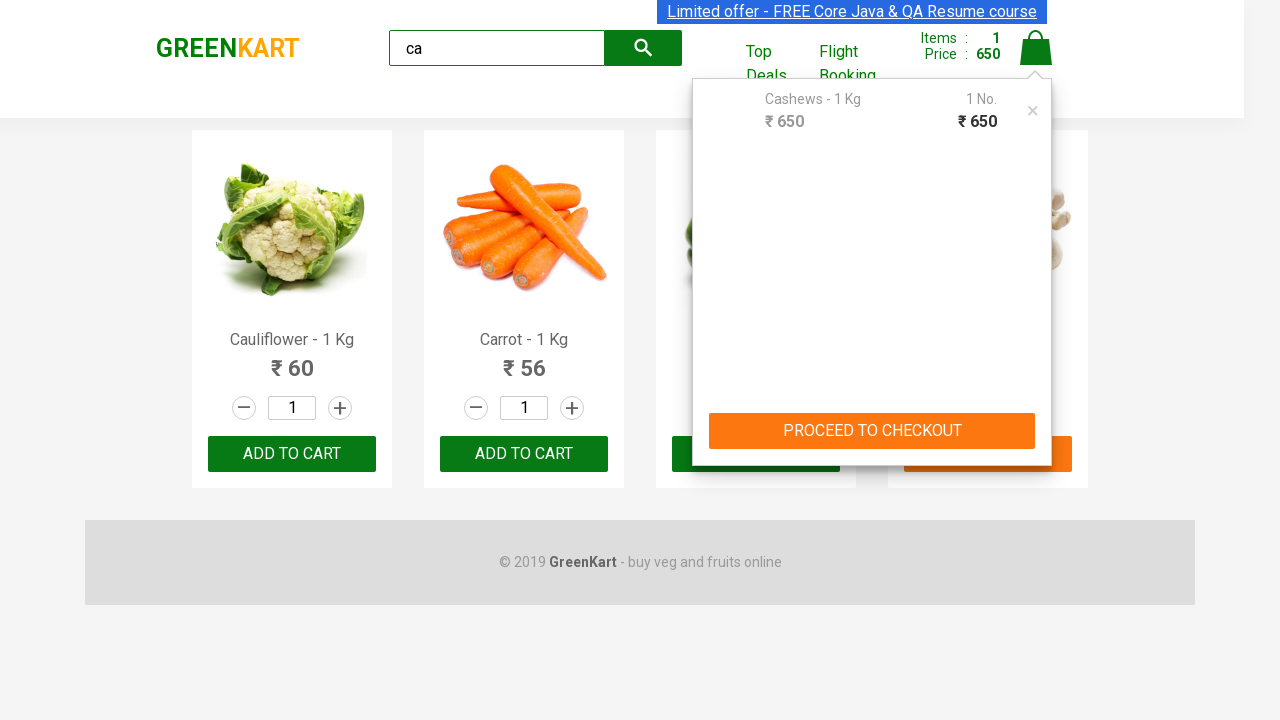

Clicked PROCEED TO CHECKOUT button at (872, 431) on text=PROCEED TO CHECKOUT
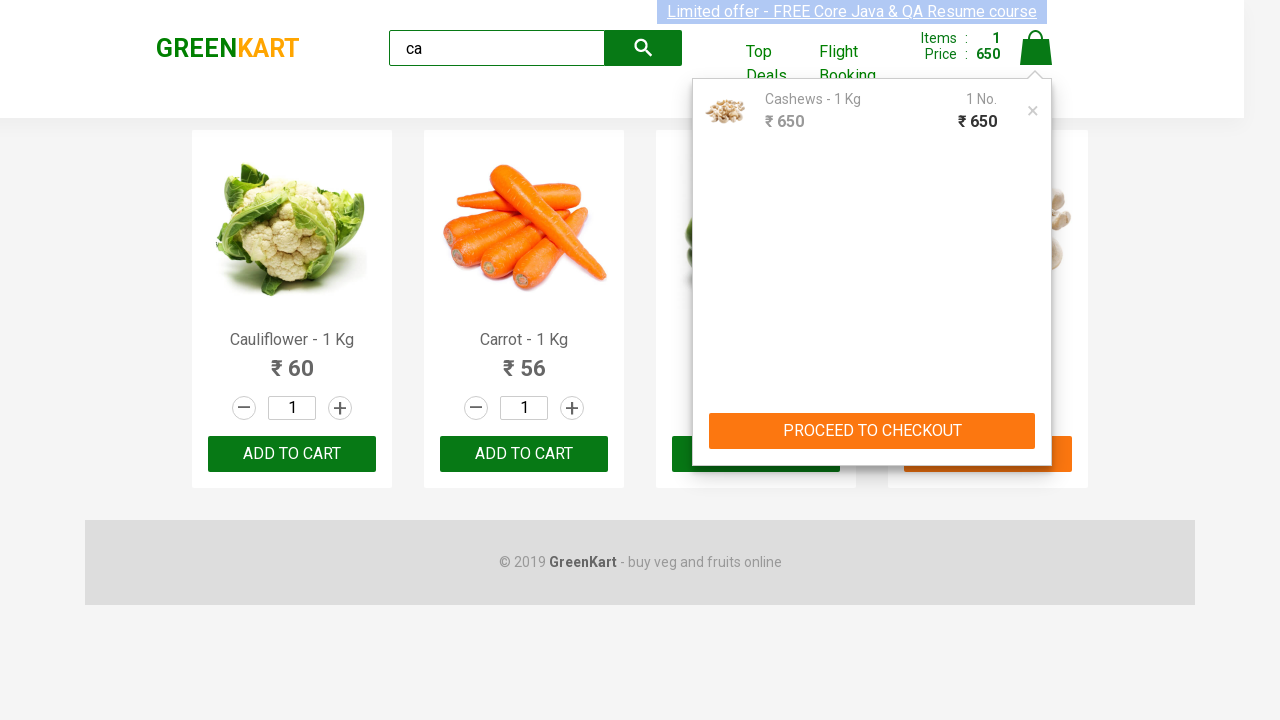

Clicked Place Order button to complete purchase at (1036, 420) on button:has-text('Place Order')
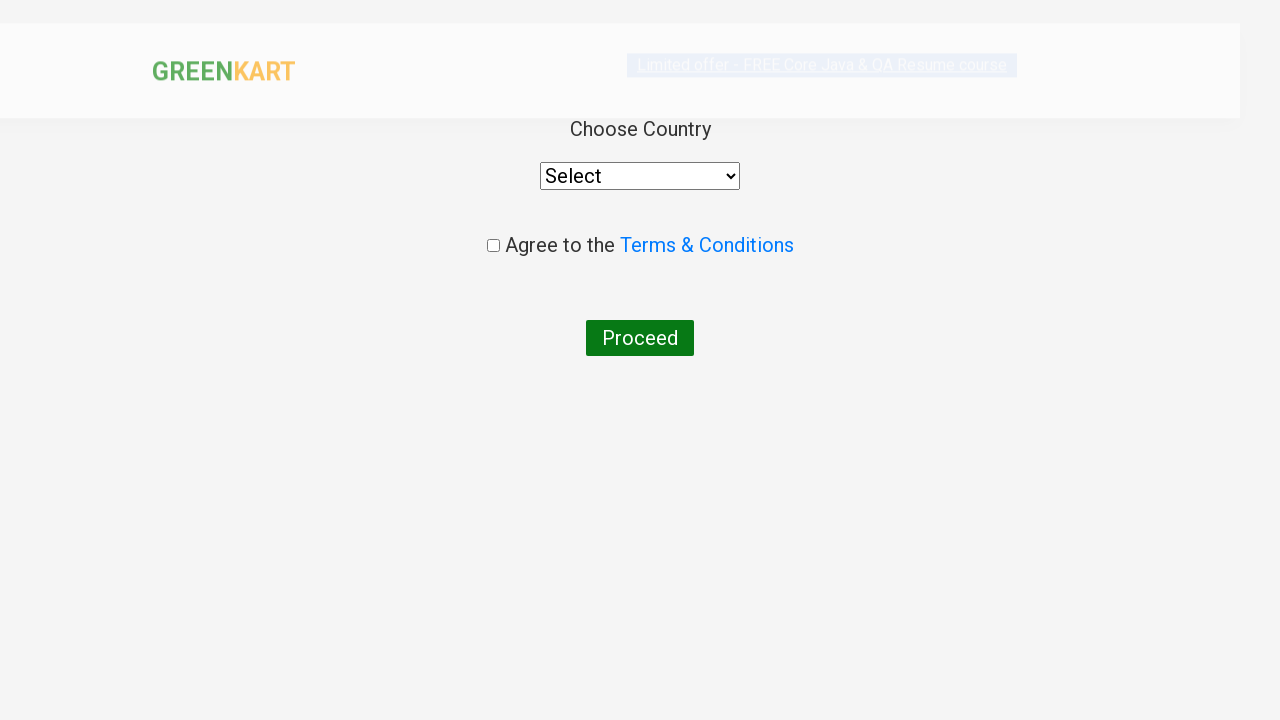

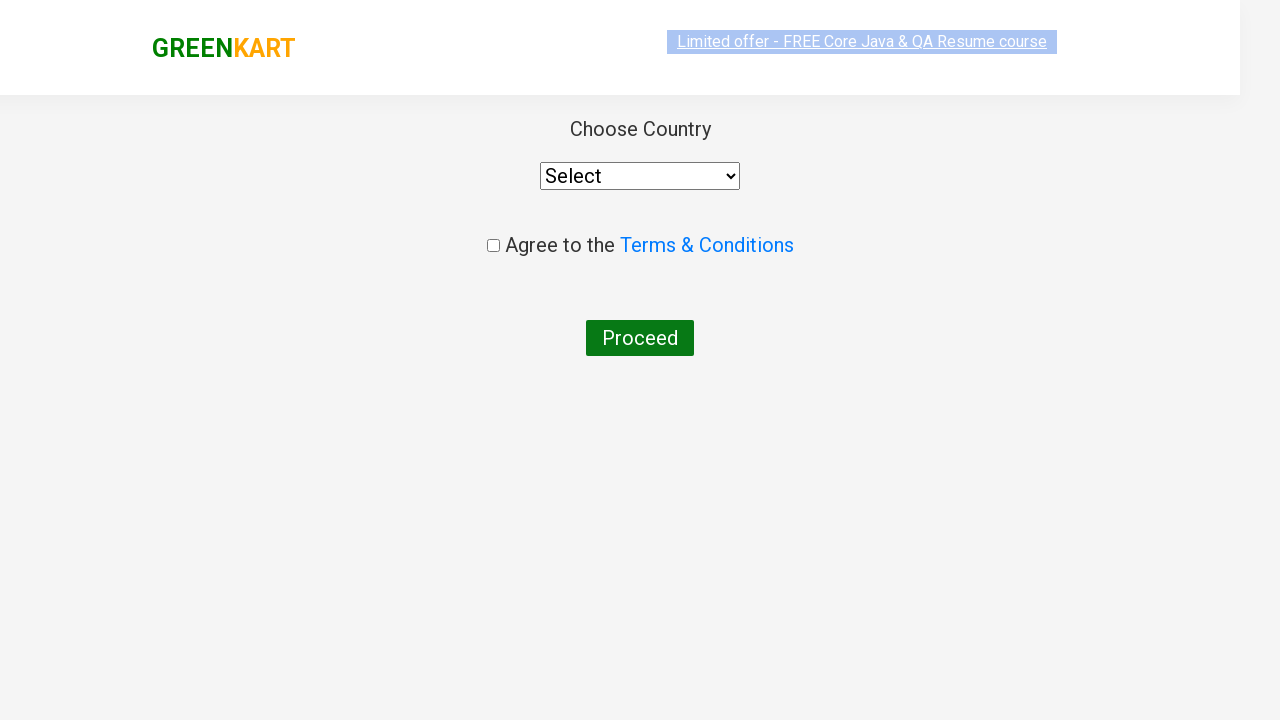